Tests checkbox and radio button functionality by clicking various health-related options and verifying their selection states

Starting URL: https://automationfc.github.io/multiple-fields/

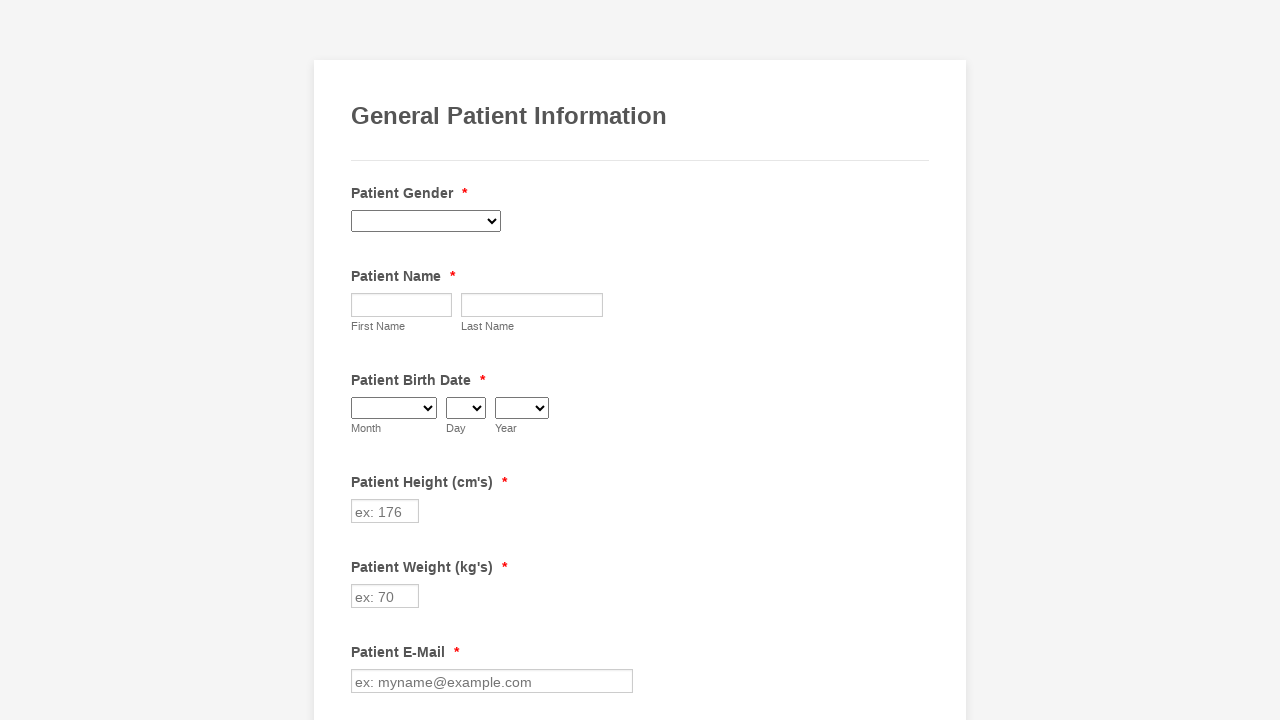

Clicked 'Emotional Disorder' checkbox at (362, 360) on xpath=//input[@value='Emotional Disorder']
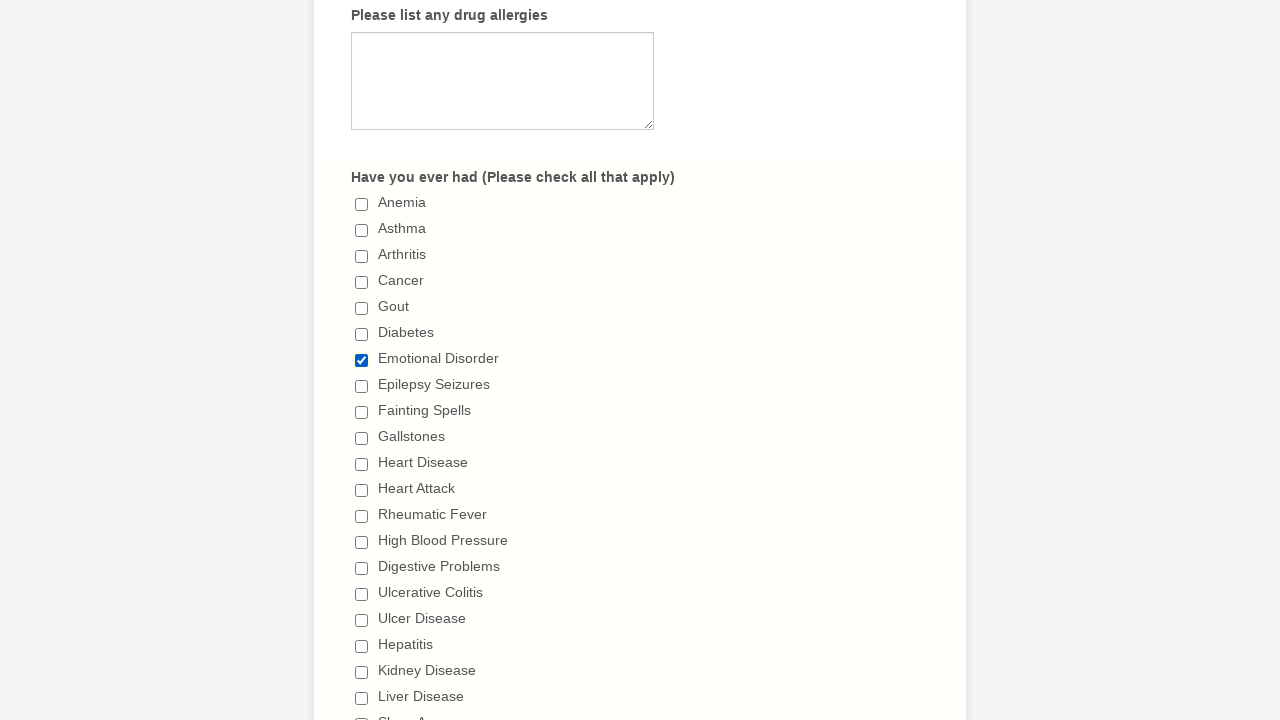

Clicked 'Gallstones' checkbox at (362, 438) on xpath=//input[@value='Gallstones']
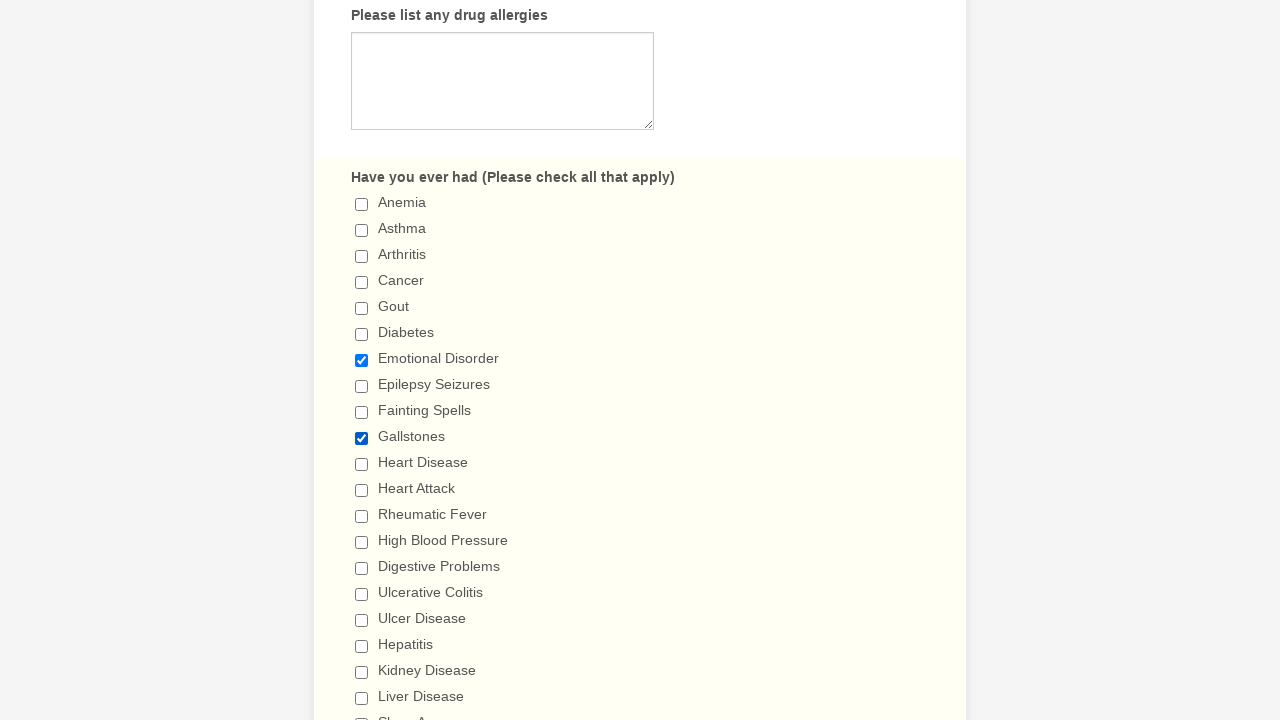

Clicked '1-2 days' radio button at (362, 361) on xpath=//input[@value='1-2 days']
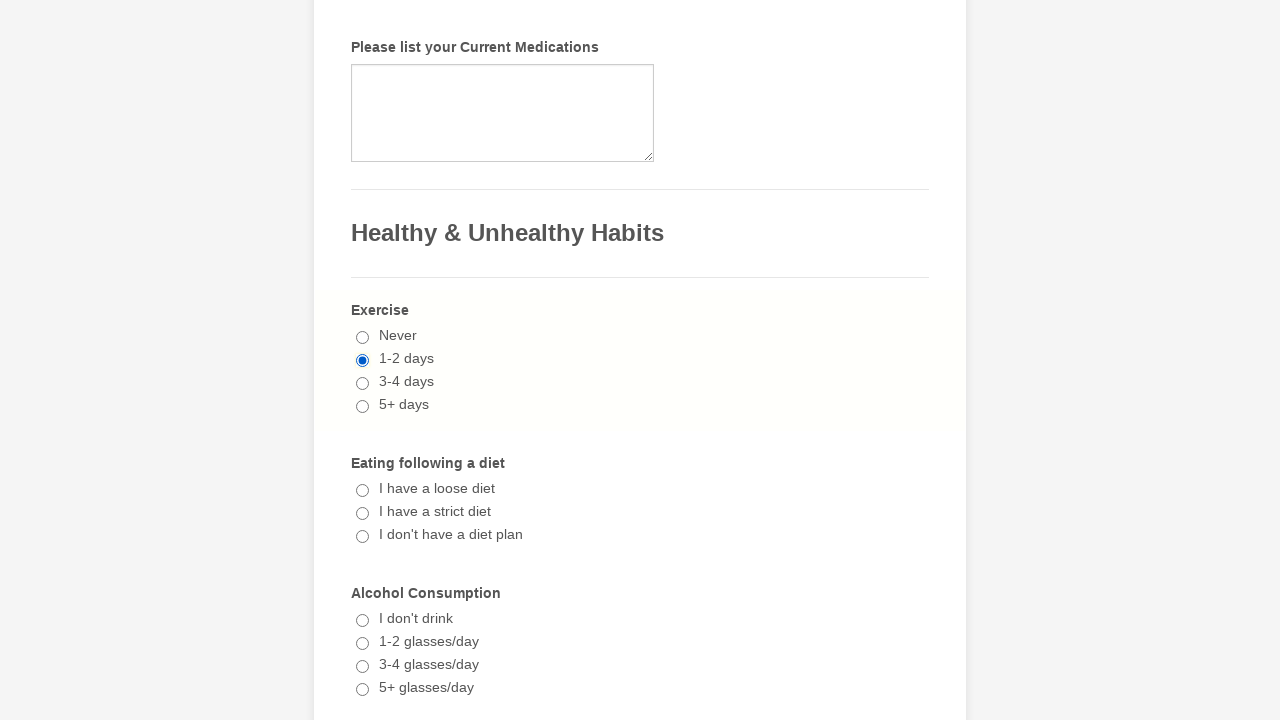

Clicked 'I have a strict diet' checkbox at (362, 514) on xpath=//input[@value='I have a strict diet']
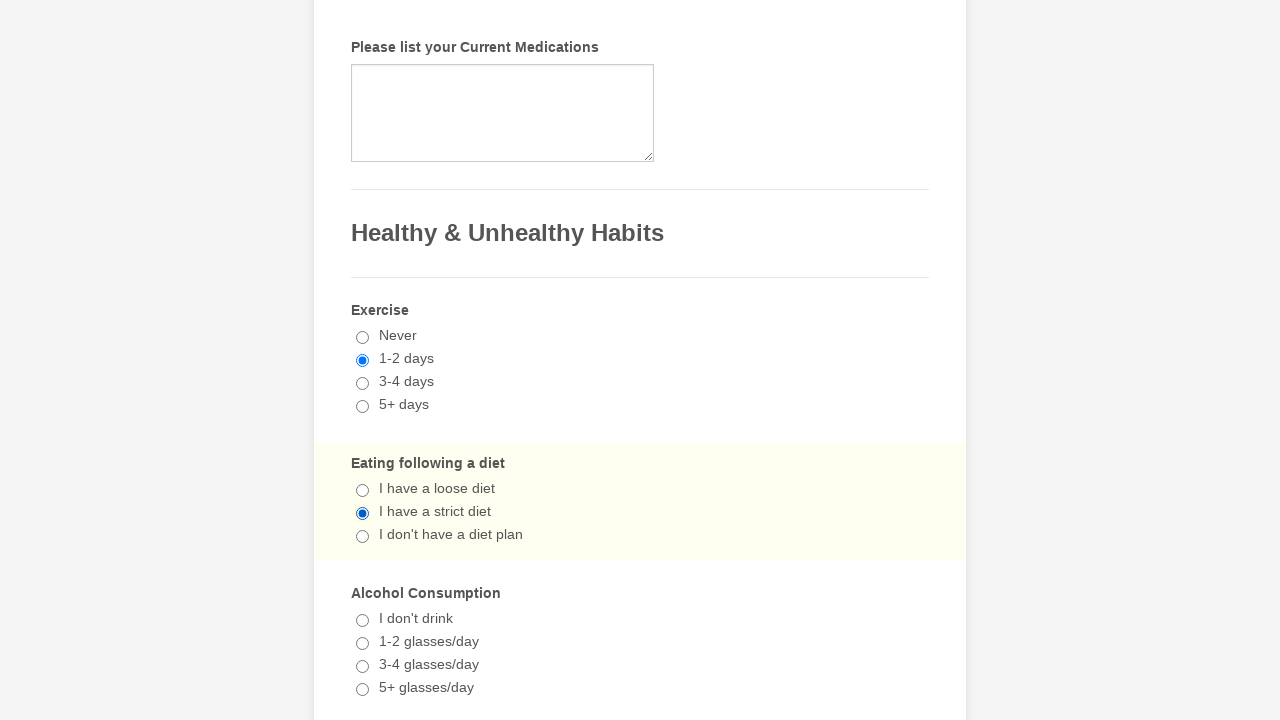

Unchecked 'Emotional Disorder' checkbox at (362, 360) on xpath=//input[@value='Emotional Disorder']
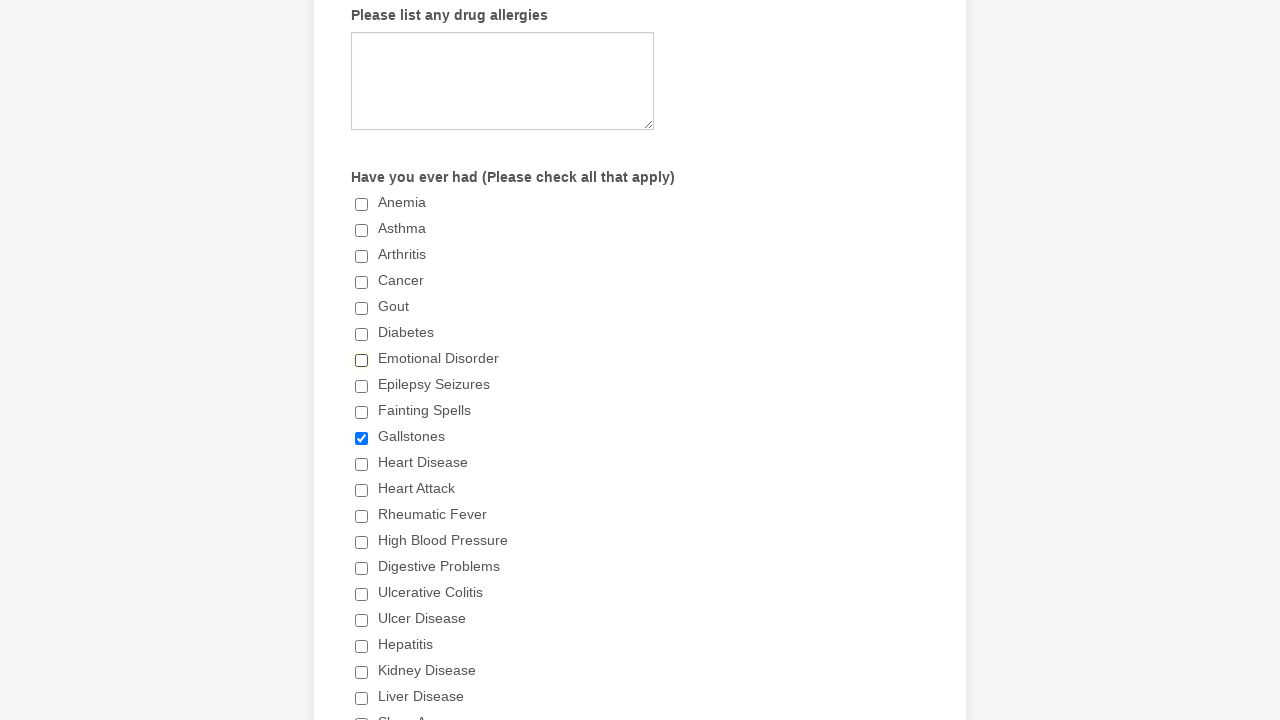

Unchecked 'Gallstones' checkbox at (362, 438) on xpath=//input[@value='Gallstones']
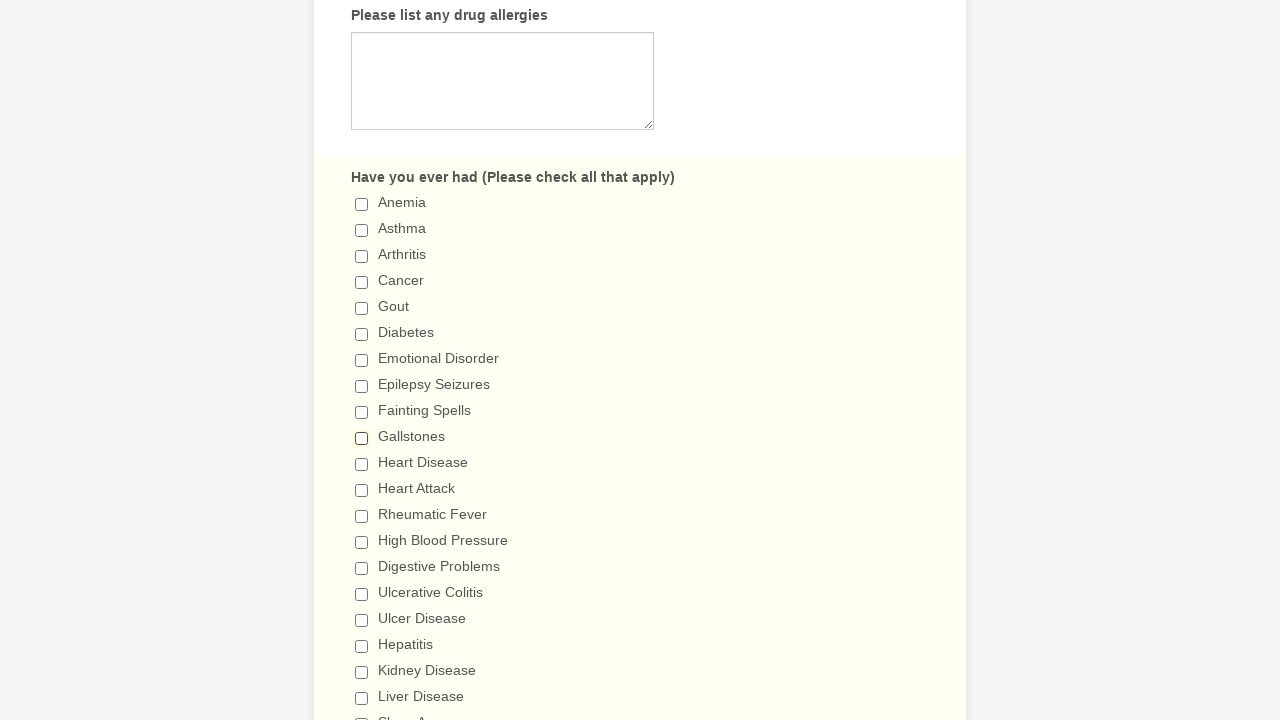

Deselected '1-2 days' radio button at (362, 361) on xpath=//input[@value='1-2 days']
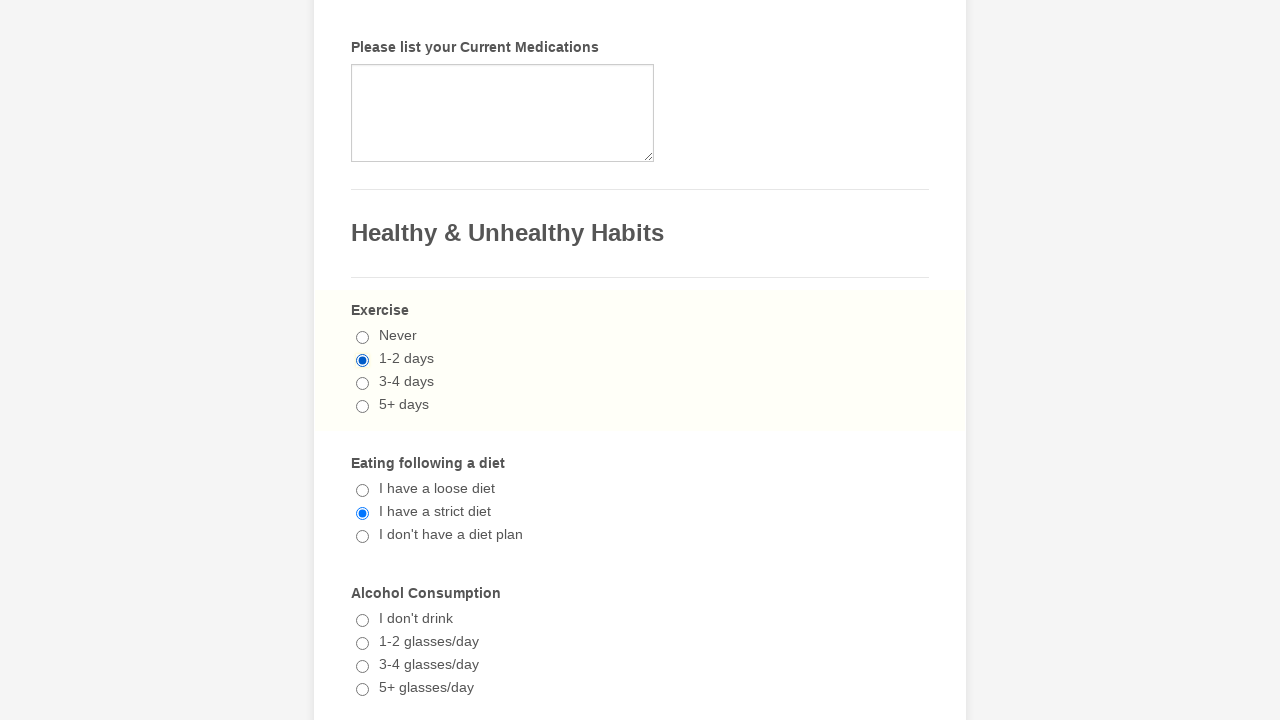

Unchecked 'I have a strict diet' checkbox at (362, 514) on xpath=//input[@value='I have a strict diet']
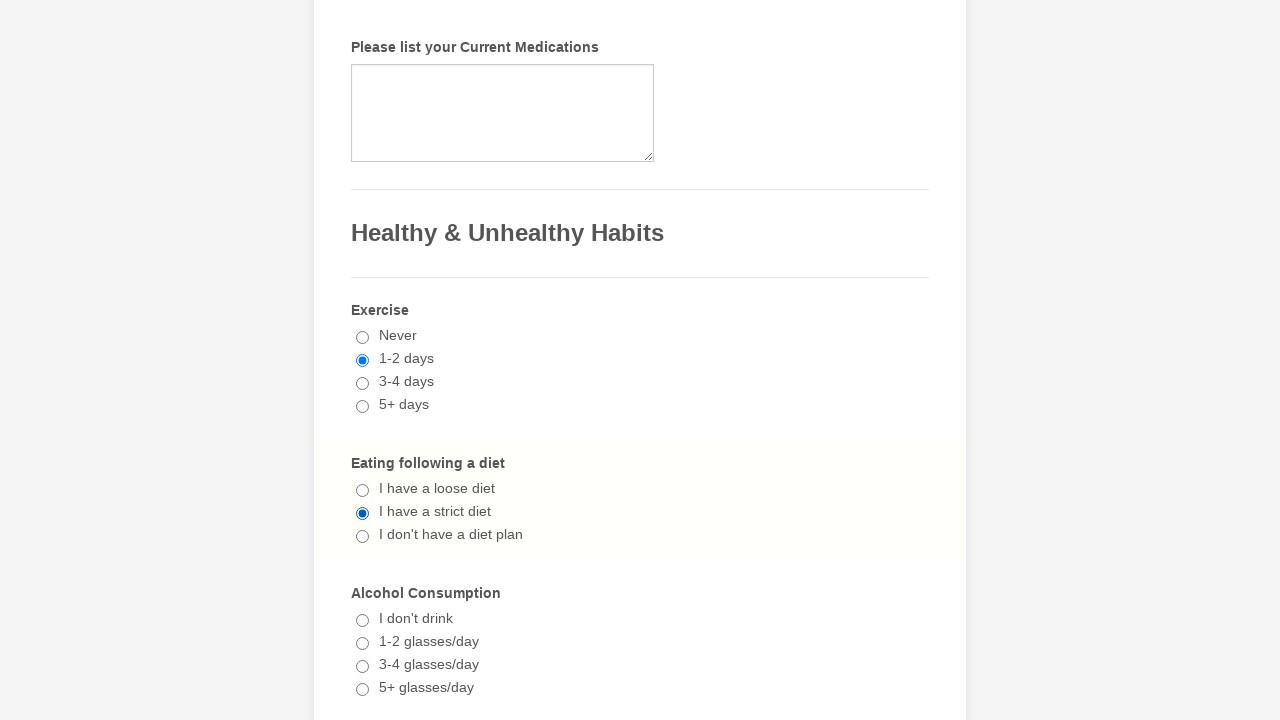

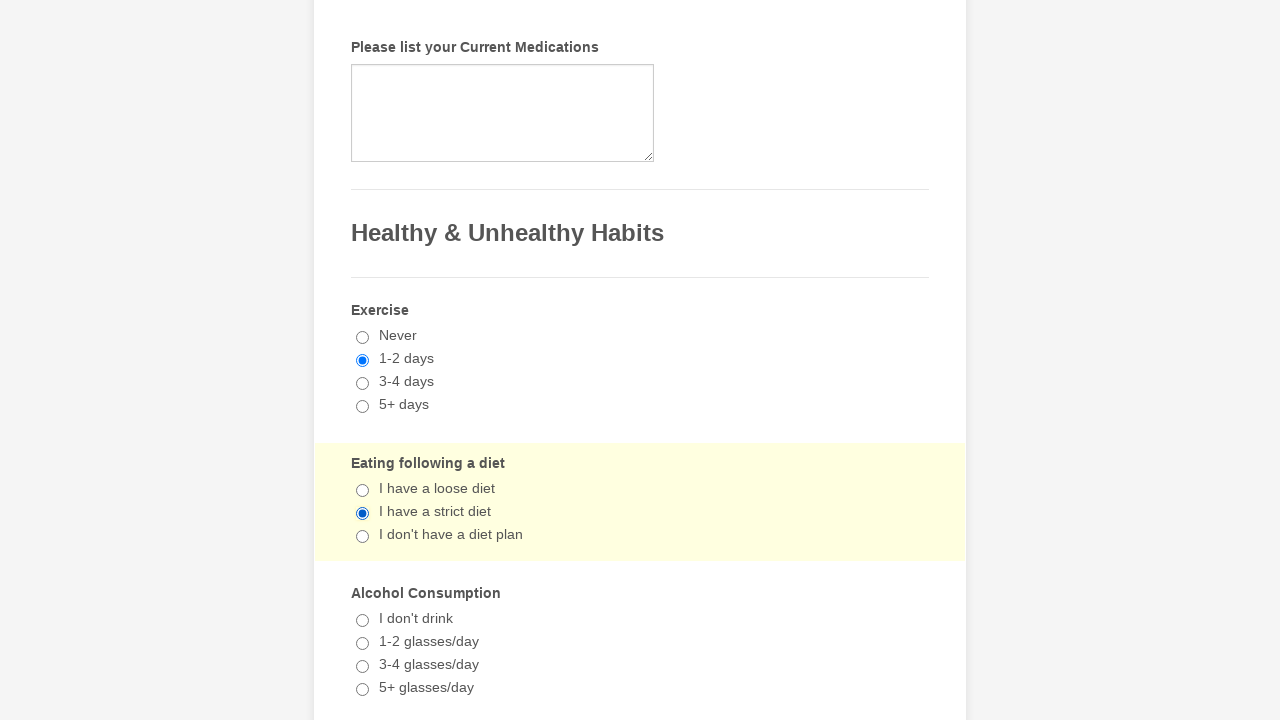